Tests dropdown selection functionality by reading two numbers from the page, calculating their sum, selecting the sum value from a dropdown menu, and clicking the submit button.

Starting URL: http://suninjuly.github.io/selects1.html

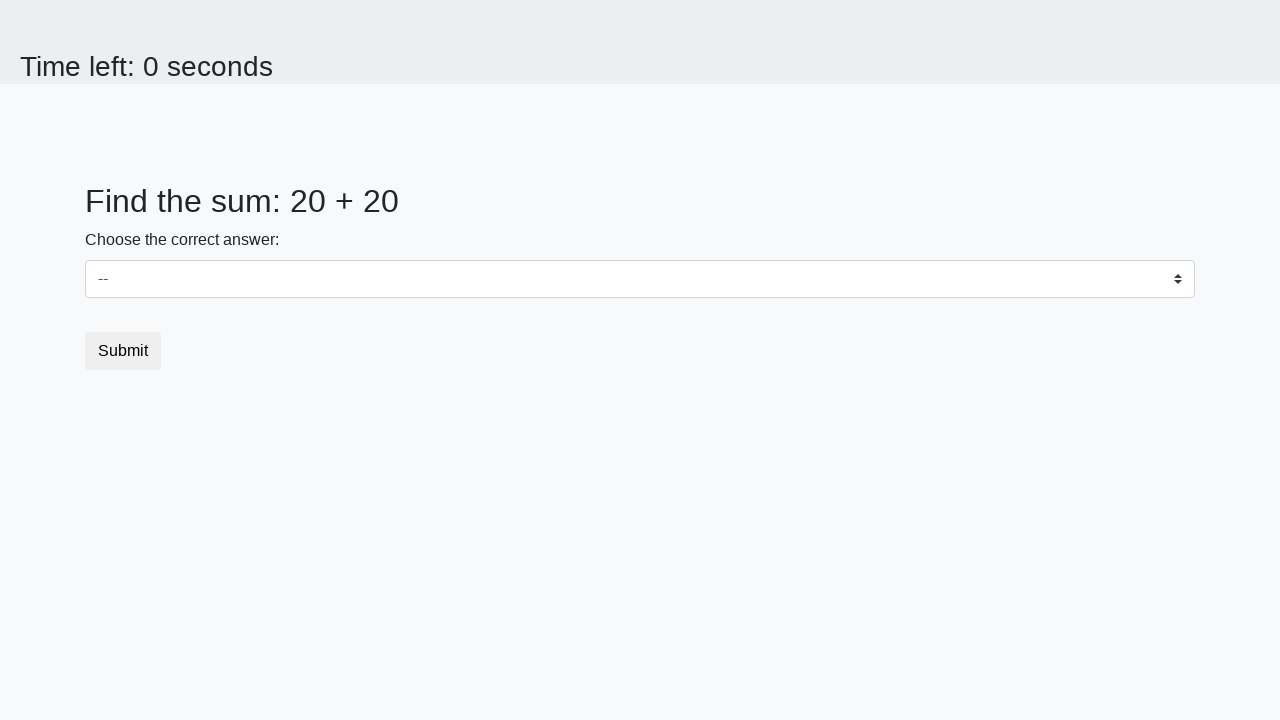

Read first number from #num1 element
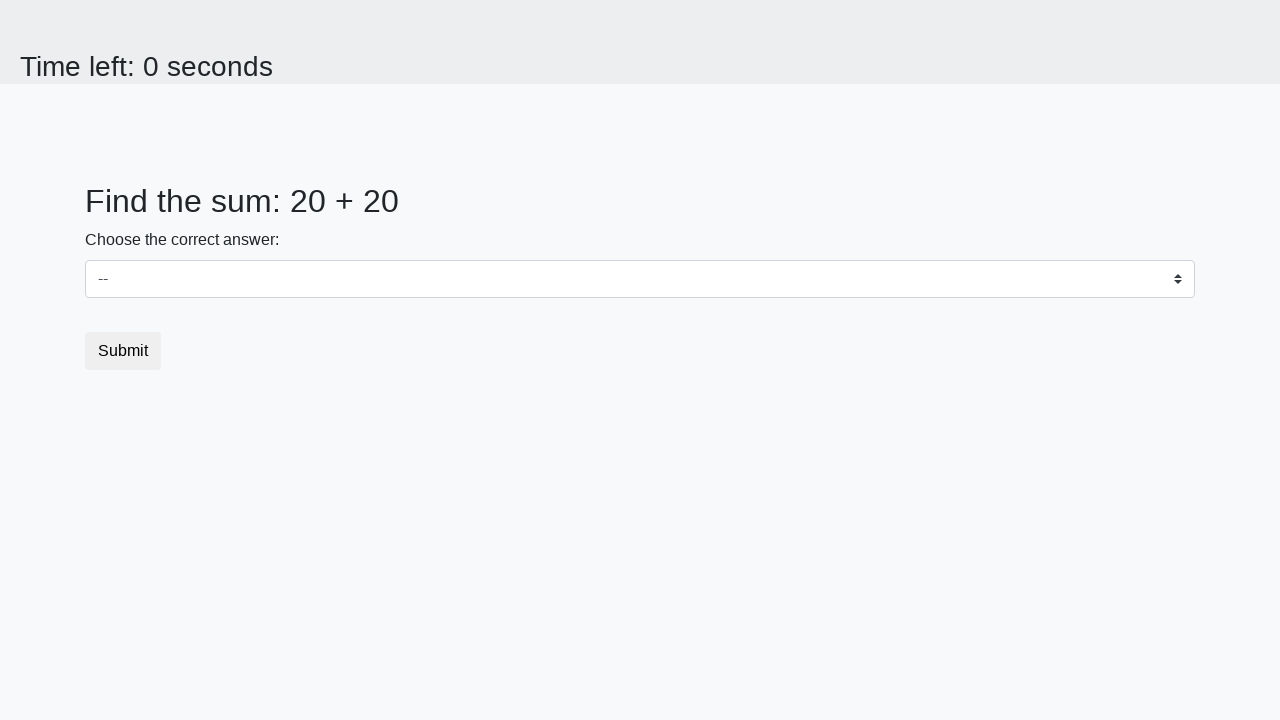

Read second number from #num2 element
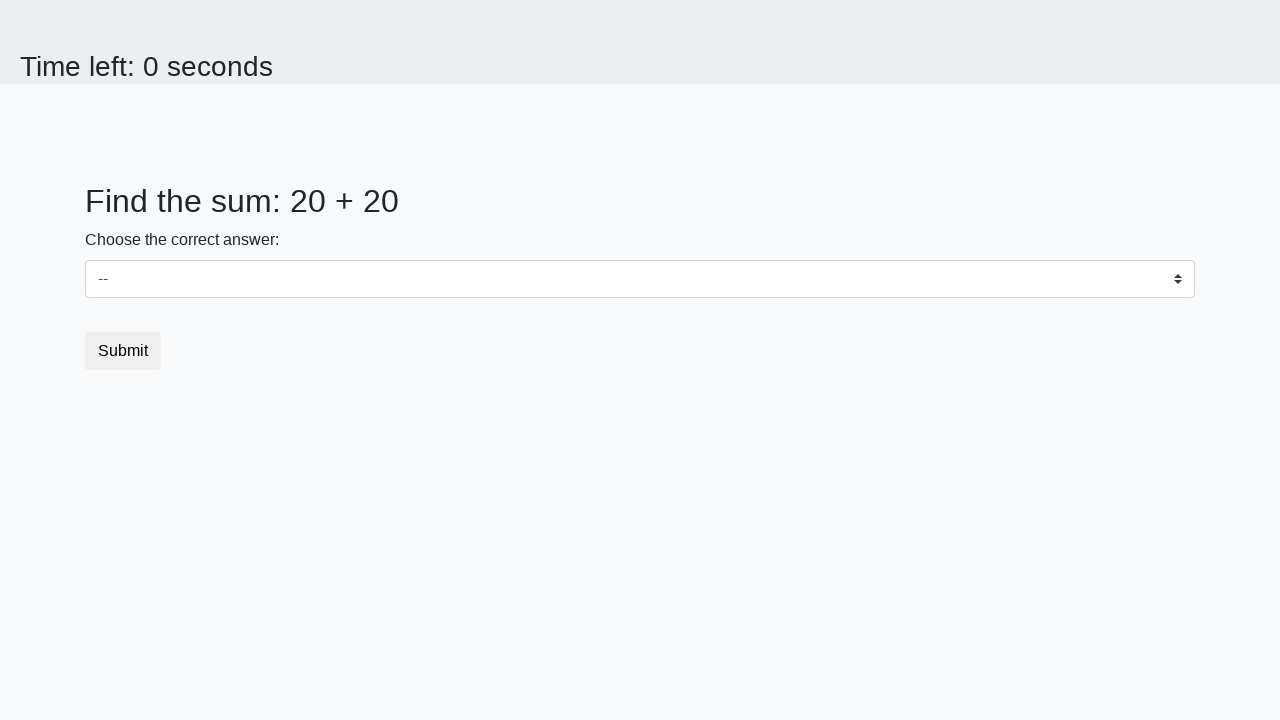

Calculated sum: 20 + 20 = 40
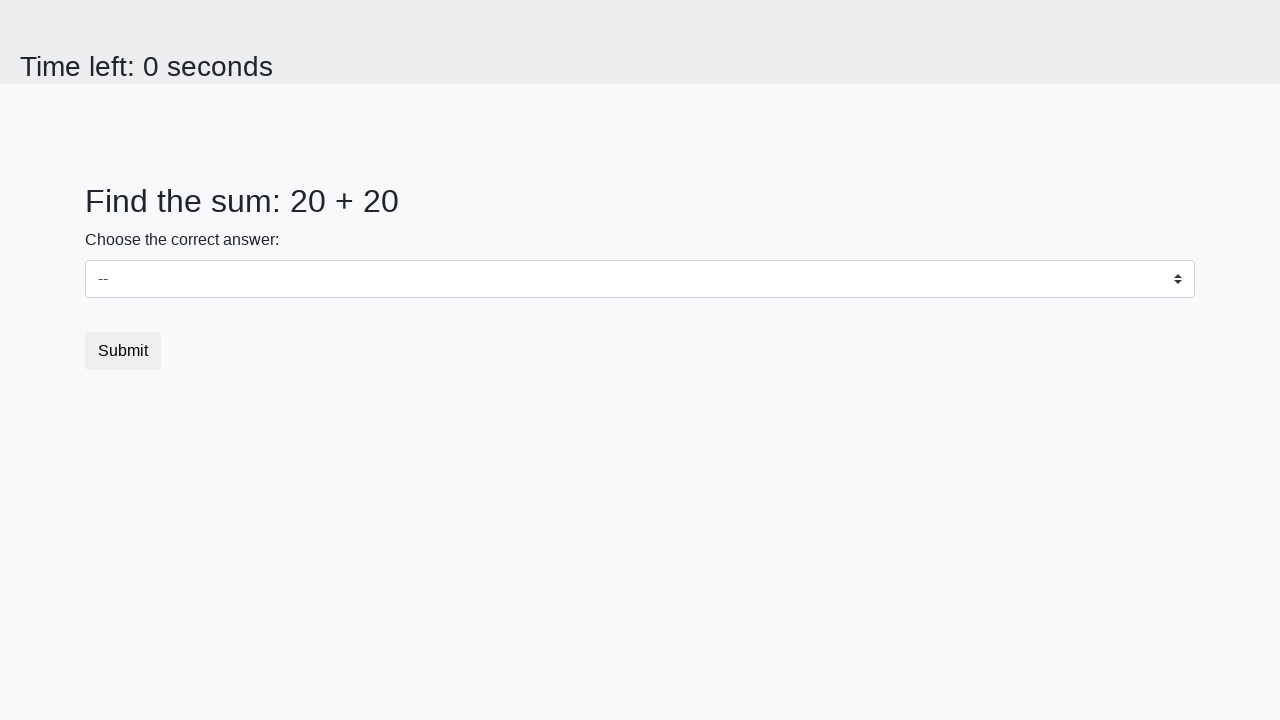

Selected value 40 from dropdown menu on #dropdown
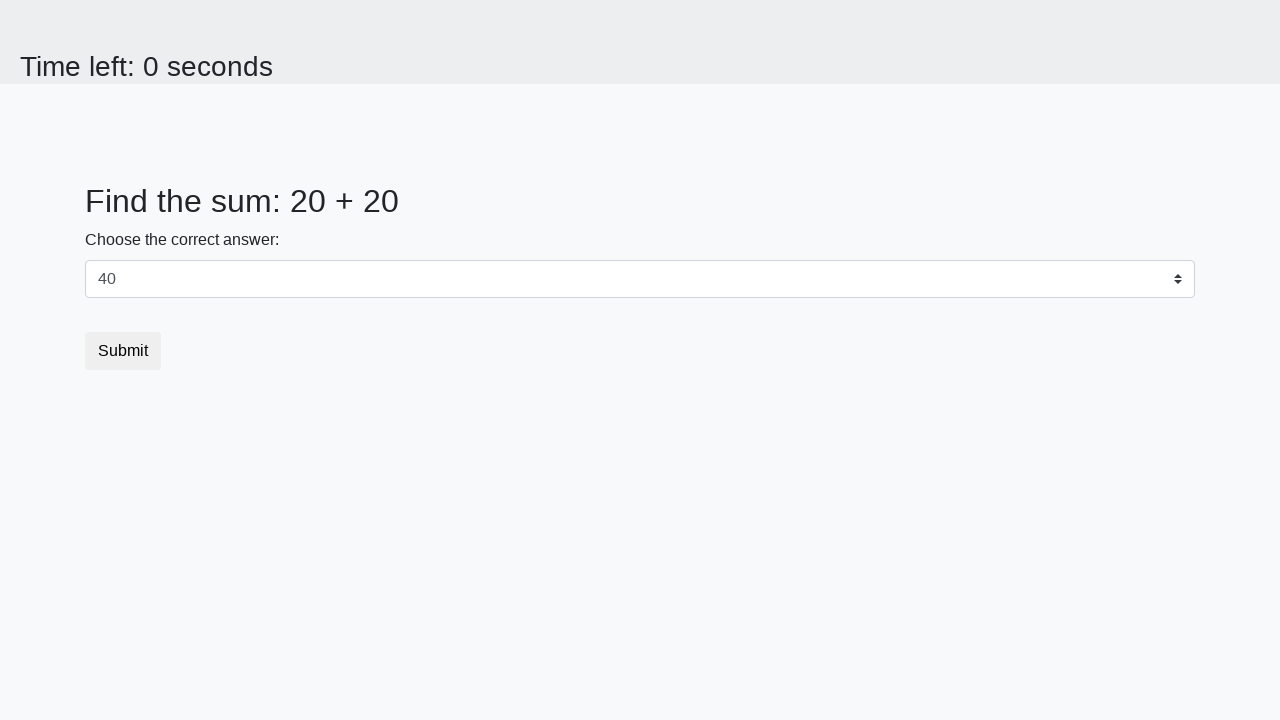

Clicked the submit button at (123, 351) on .btn
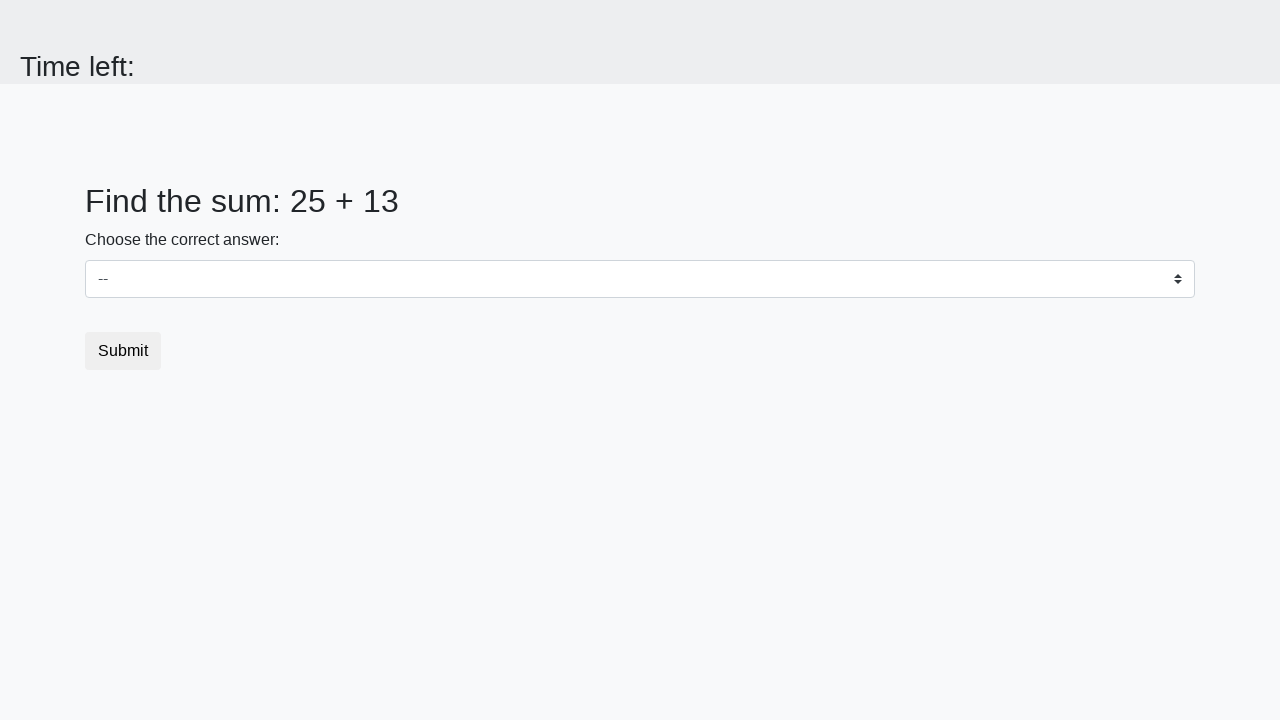

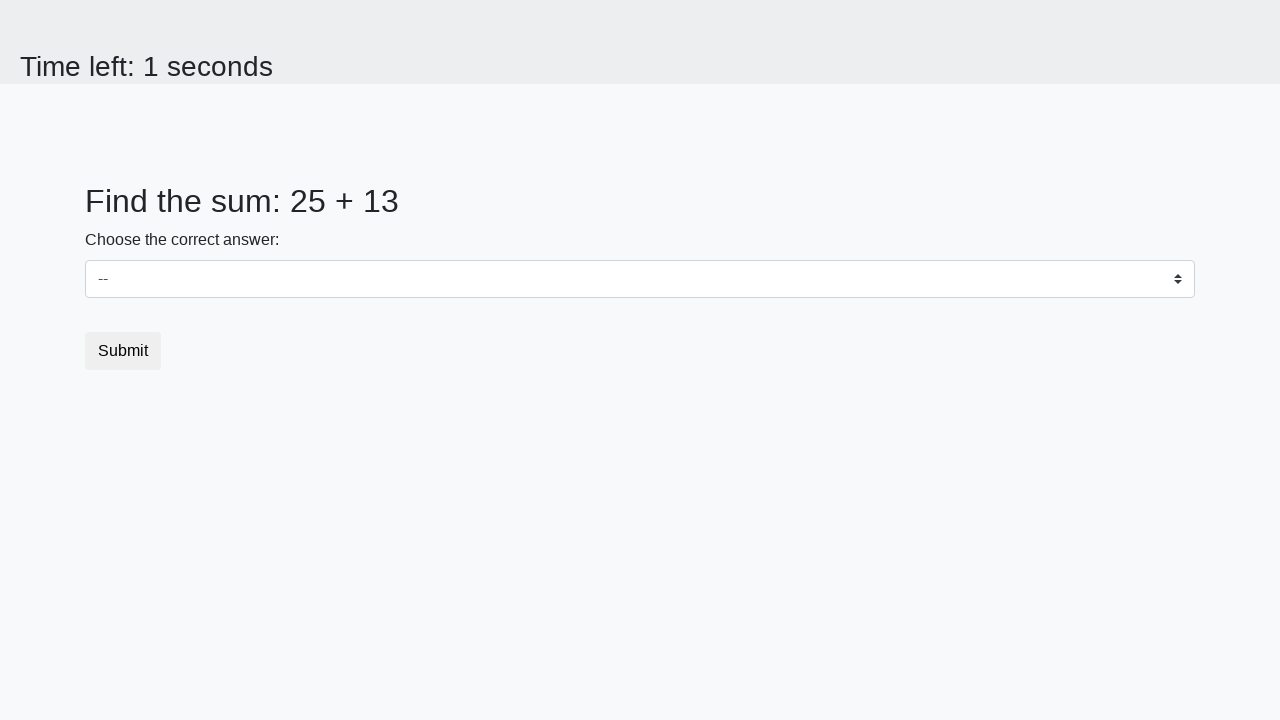